Tests link functionality by clicking on the first link, navigating back, then clicking the last "Go to Home Page" link and navigating back

Starting URL: http://www.leafground.com/pages/Link.html

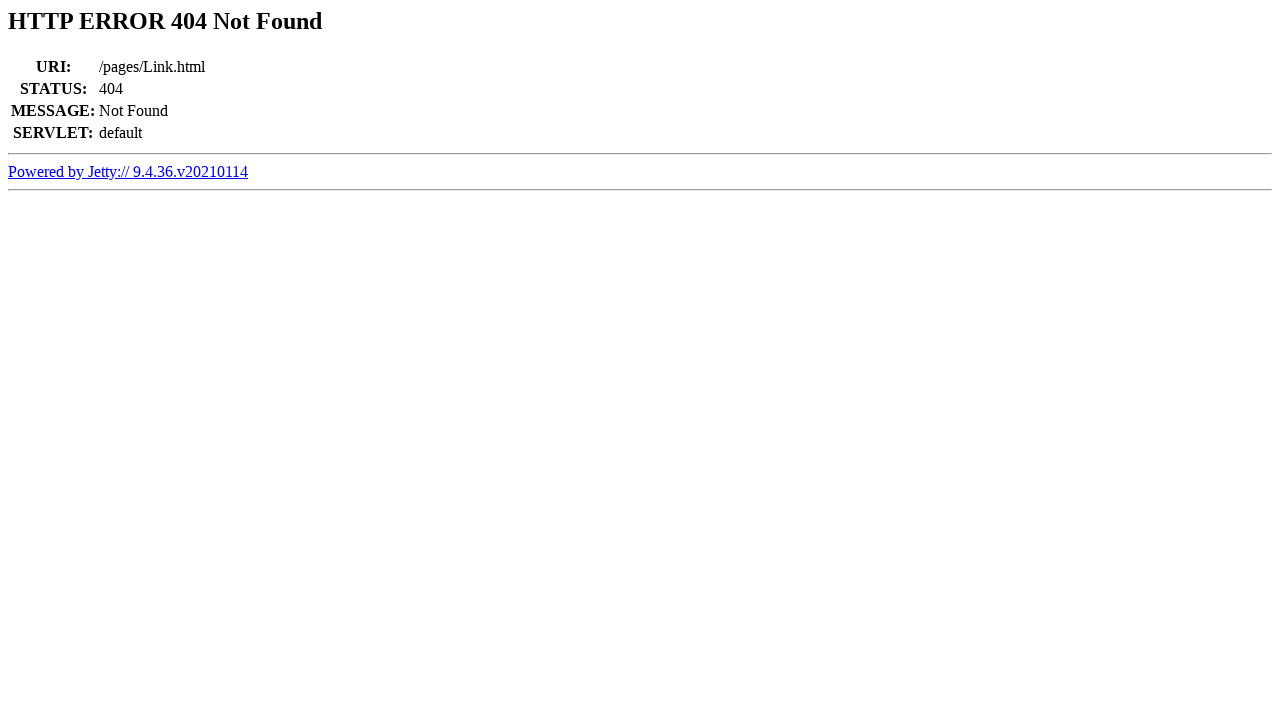

Located all links with href attribute on the page
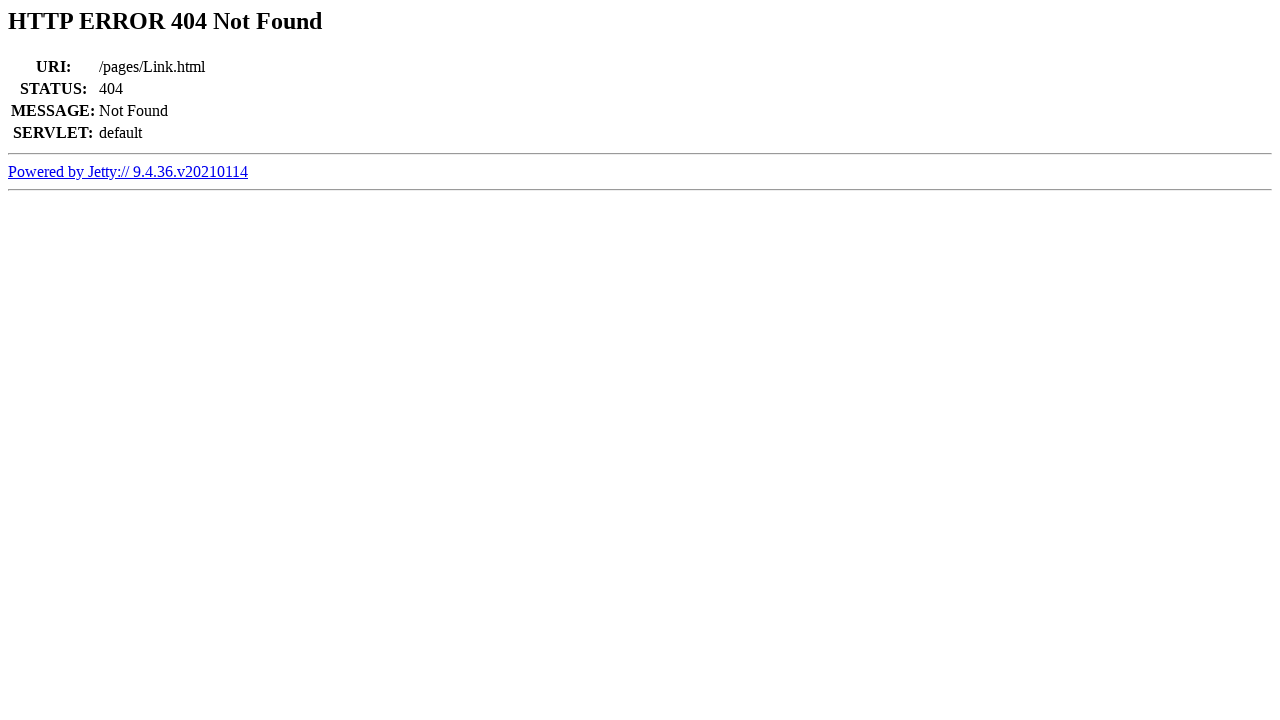

Clicked on the first link at (128, 171) on xpath=//a[@href] >> nth=0
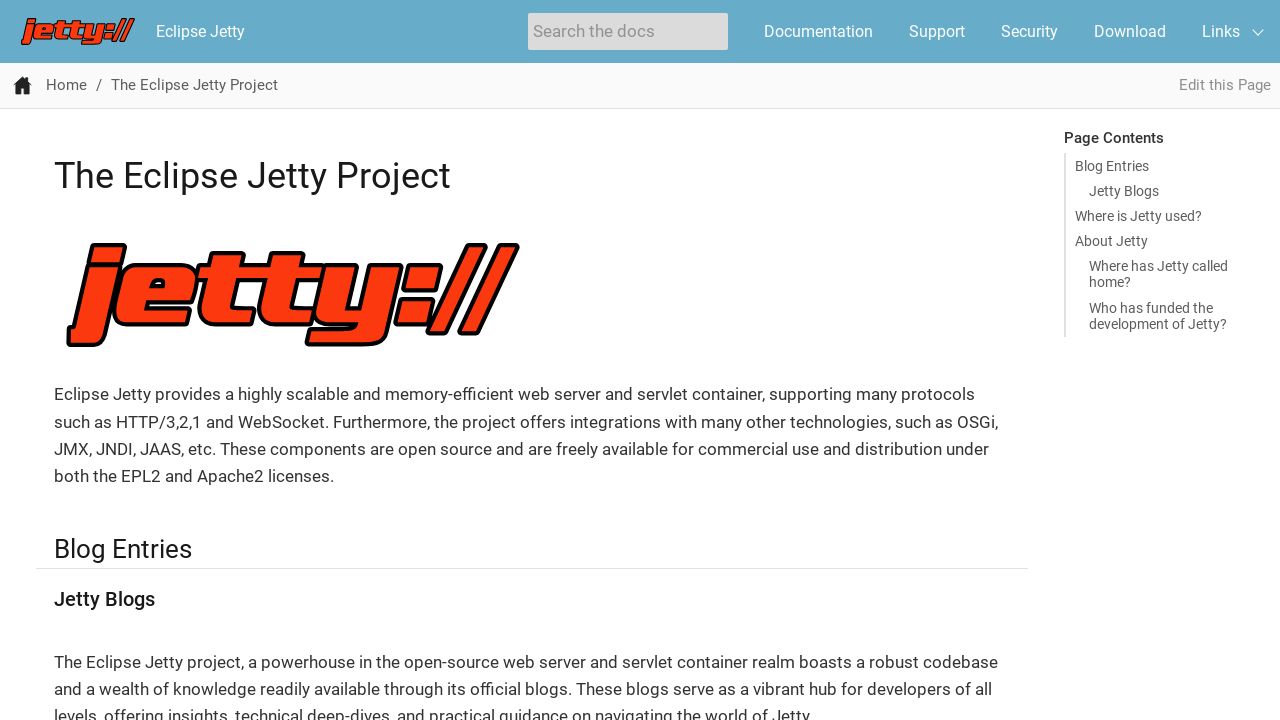

Waited for page to reach network idle state after clicking first link
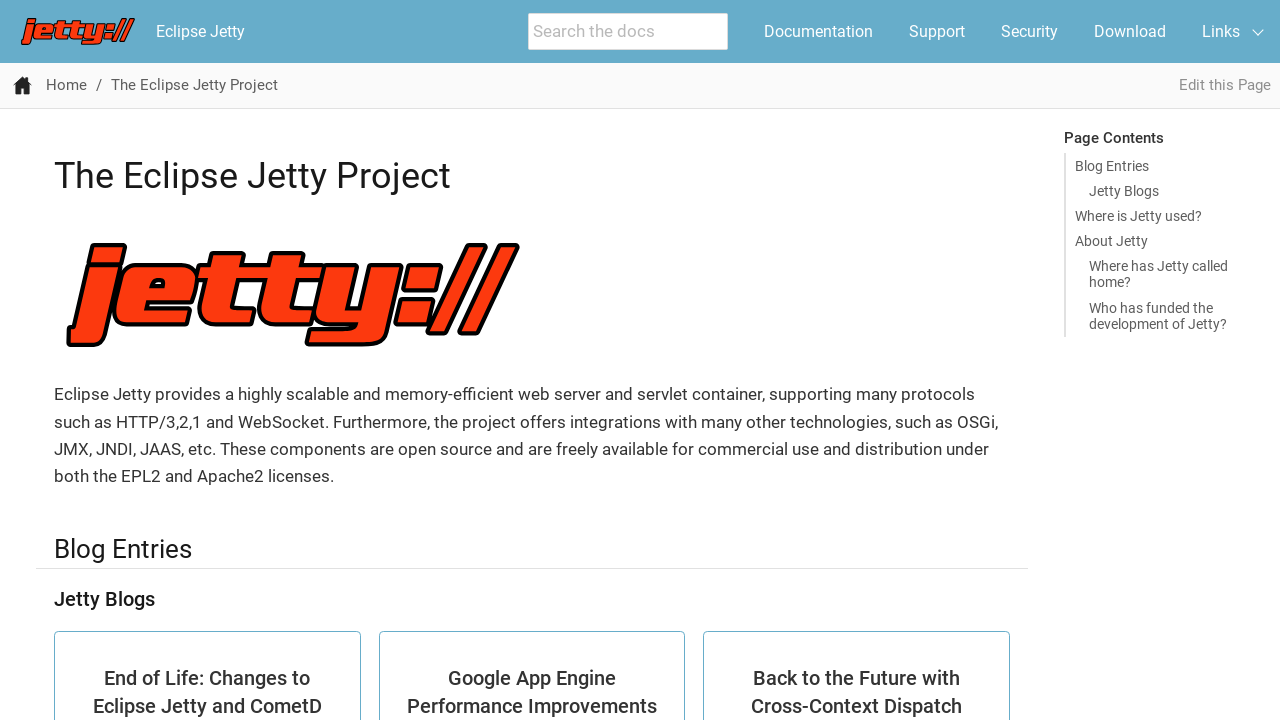

Navigated back to the links page
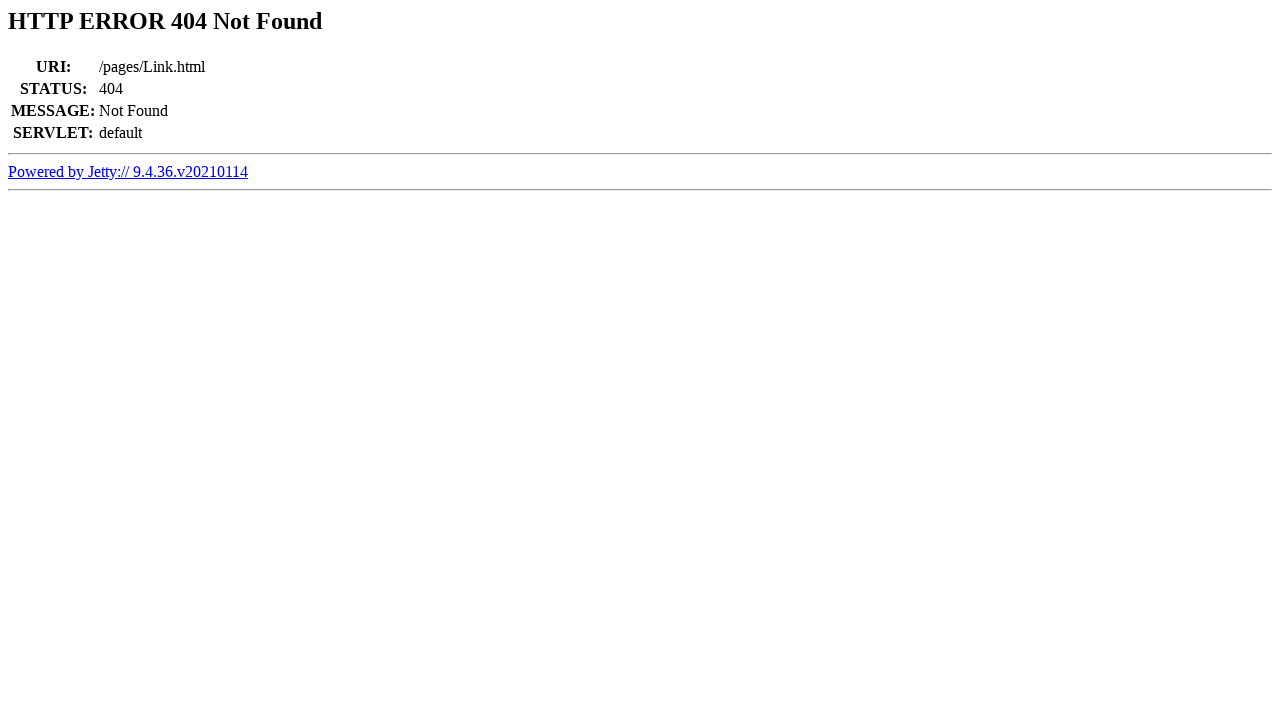

Located all 'Go to Home Page' links on the page
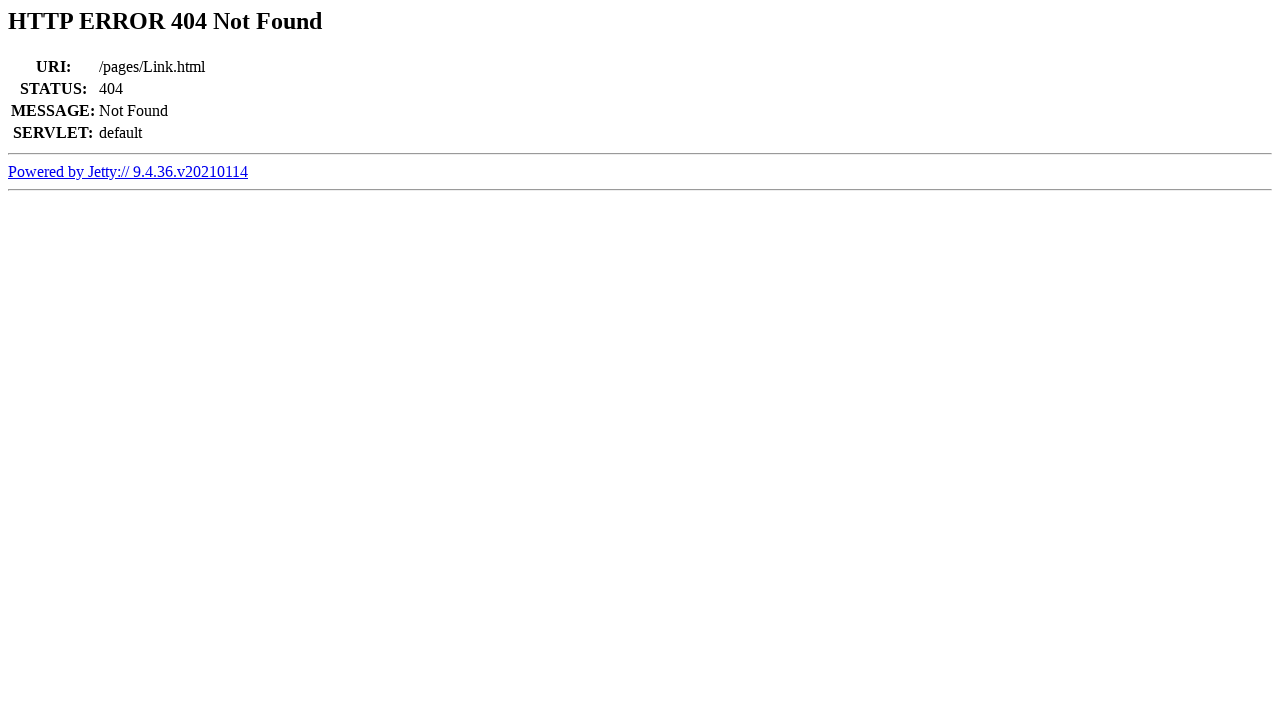

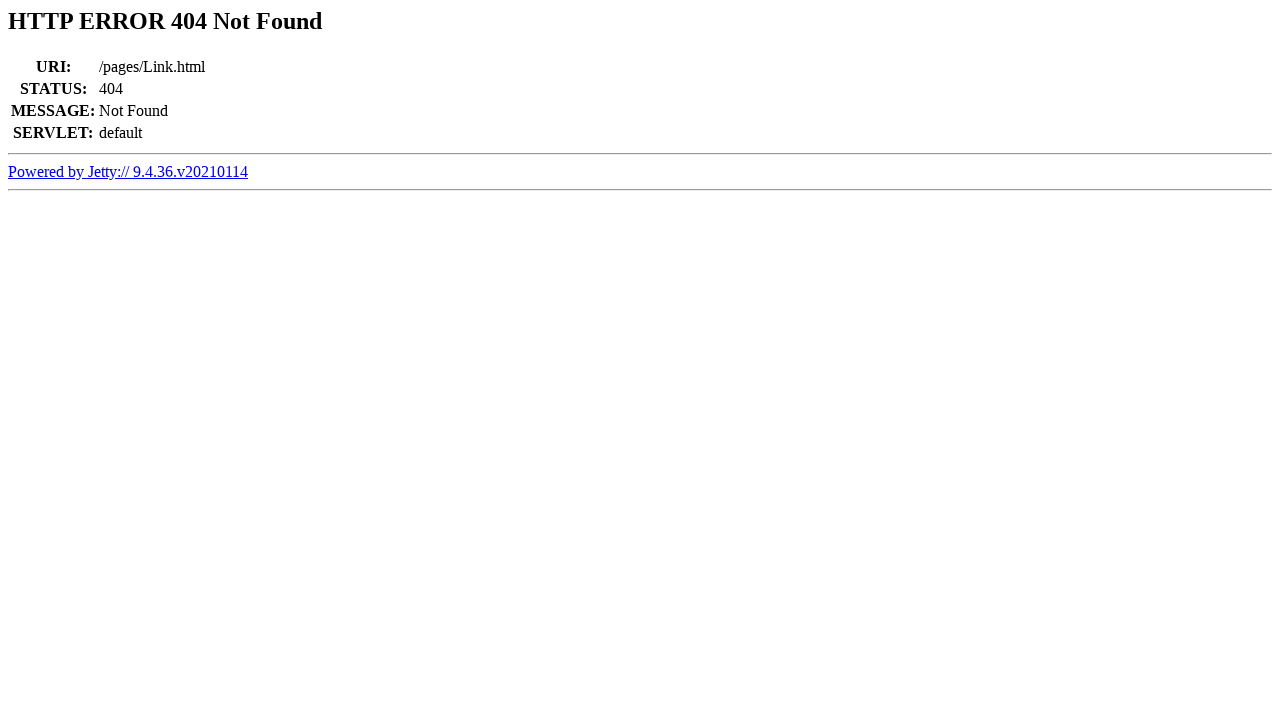